Navigates to the Machine Learning for Kids Scratch environment and verifies the page loads successfully

Starting URL: https://scratch.machinelearningforkids.co.uk/

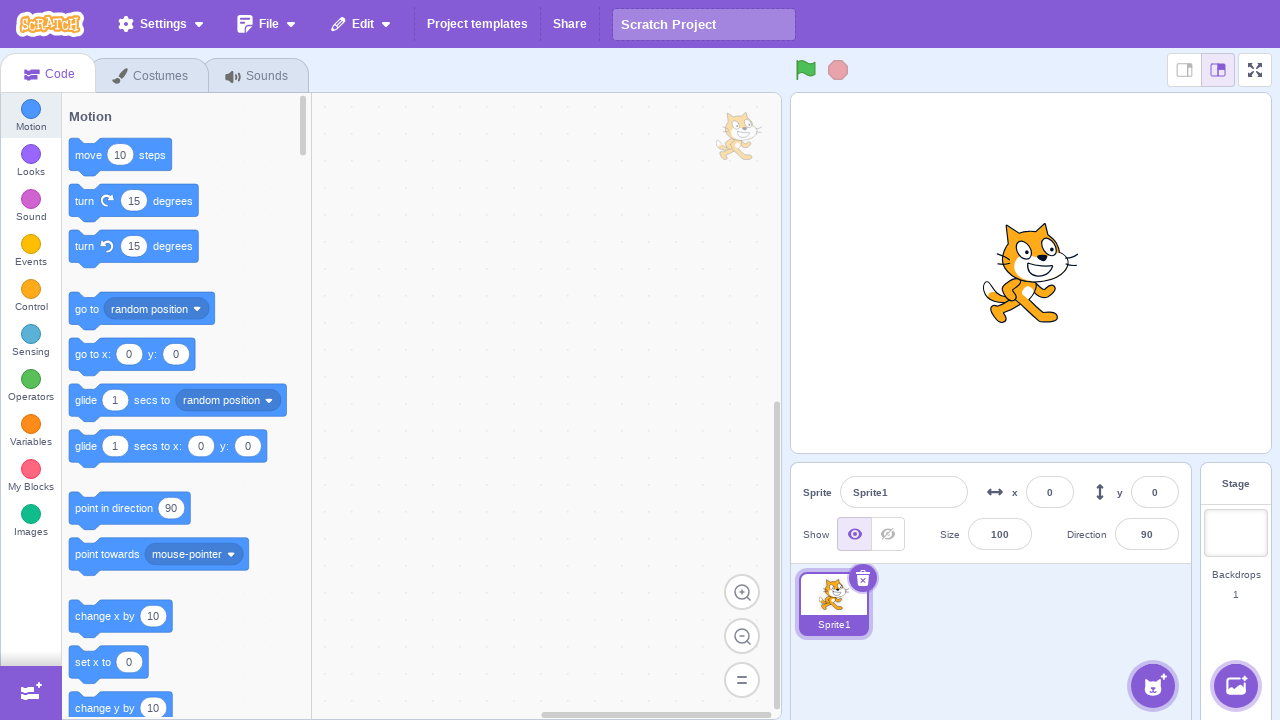

Waited for page DOM to fully load
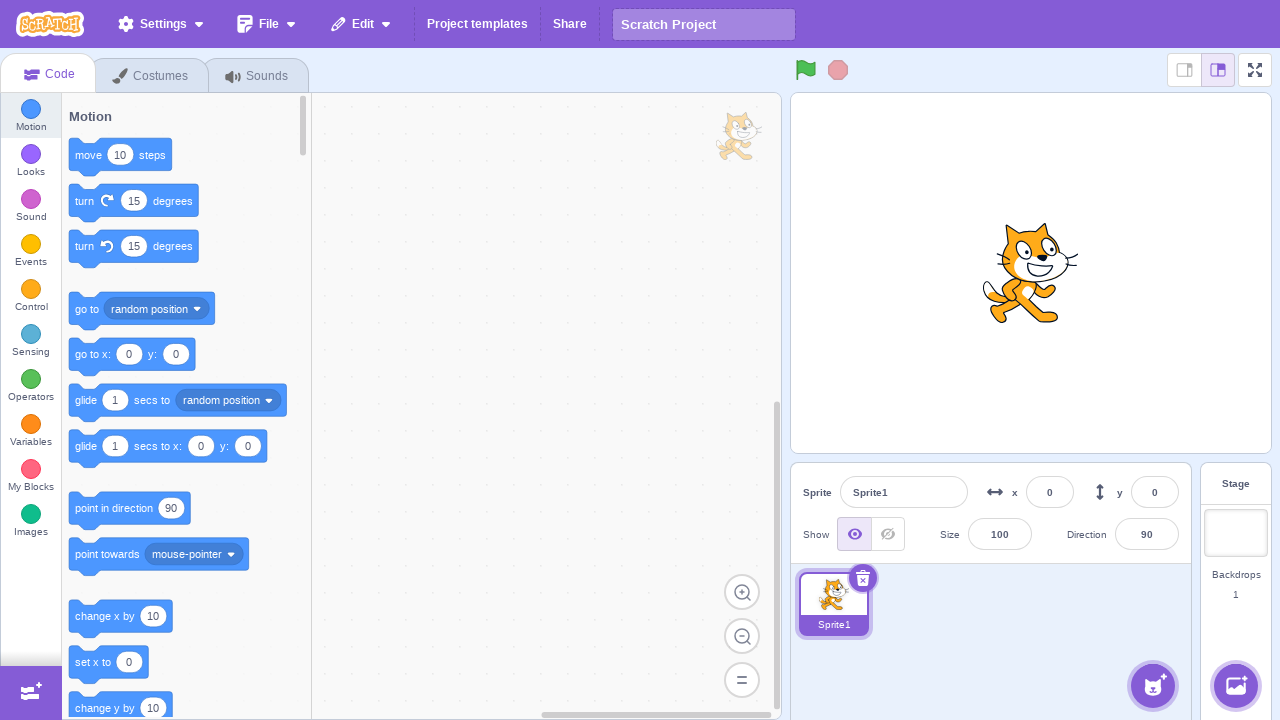

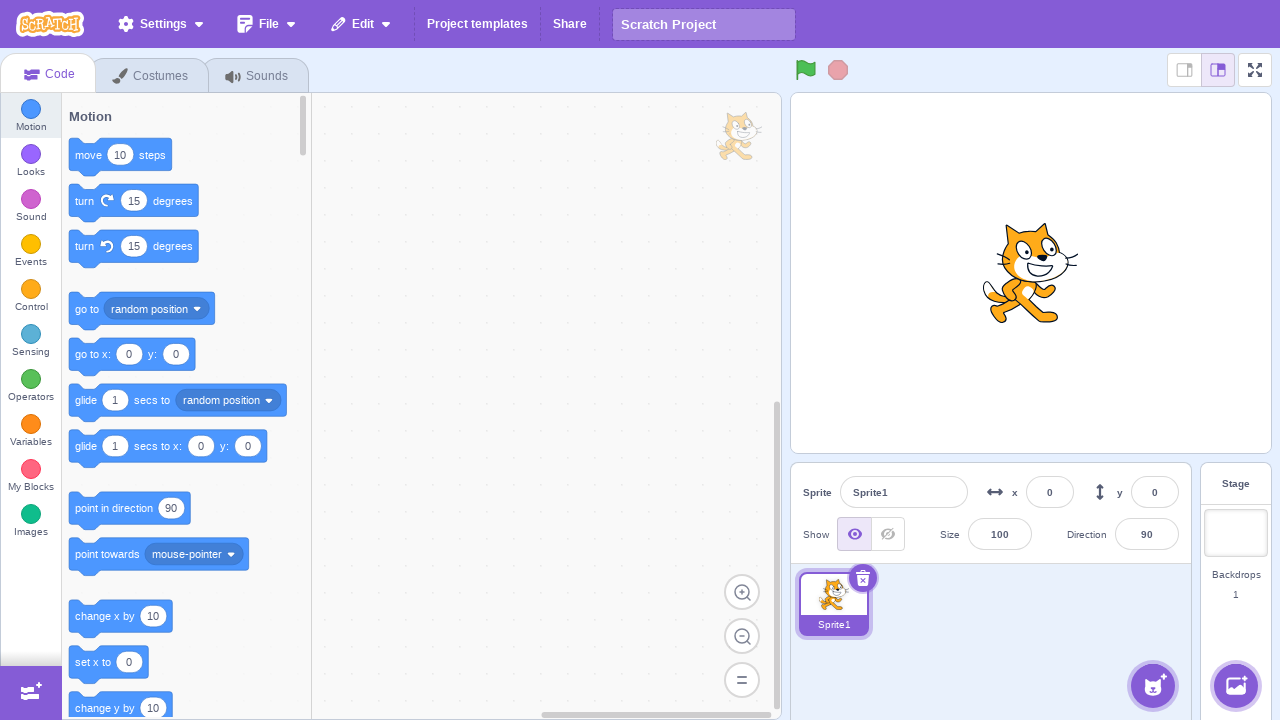